Tests an omikuji (fortune telling) web application by clicking the fortune button and waiting for the result message to appear

Starting URL: https://tonari-it.com/omikuji/

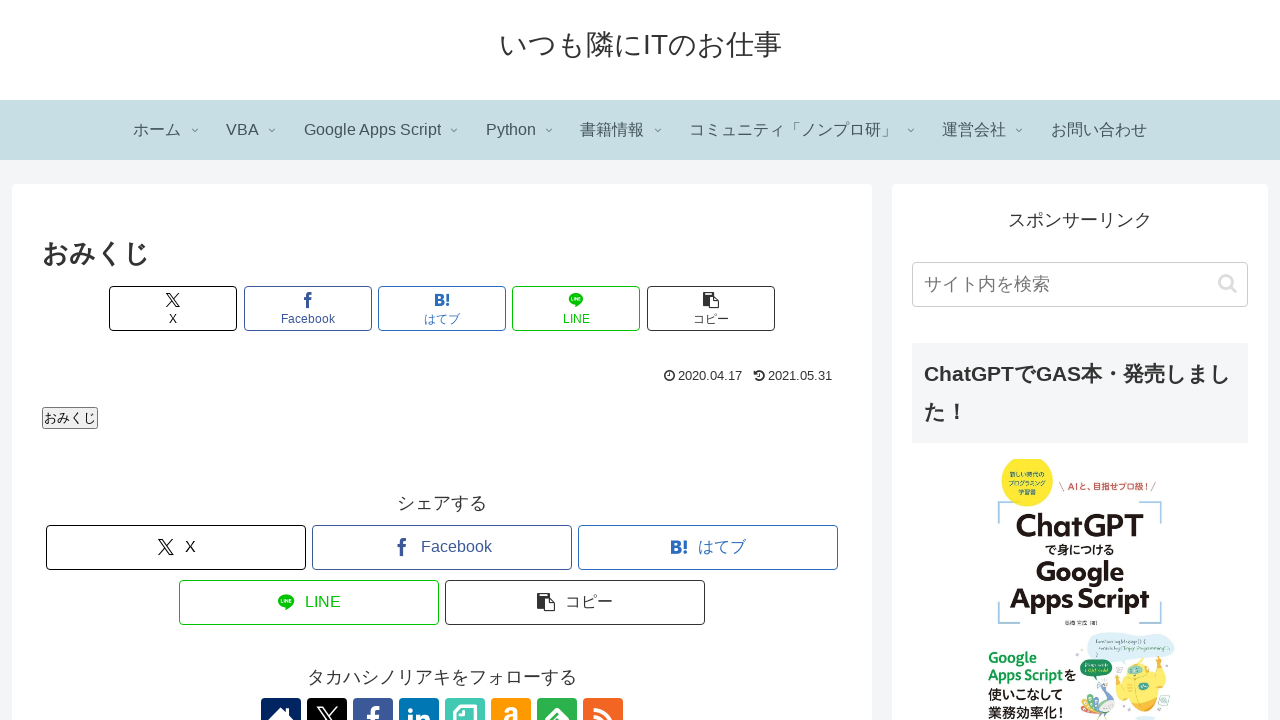

Clicked the omikuji (fortune) button at (70, 418) on #omikuji
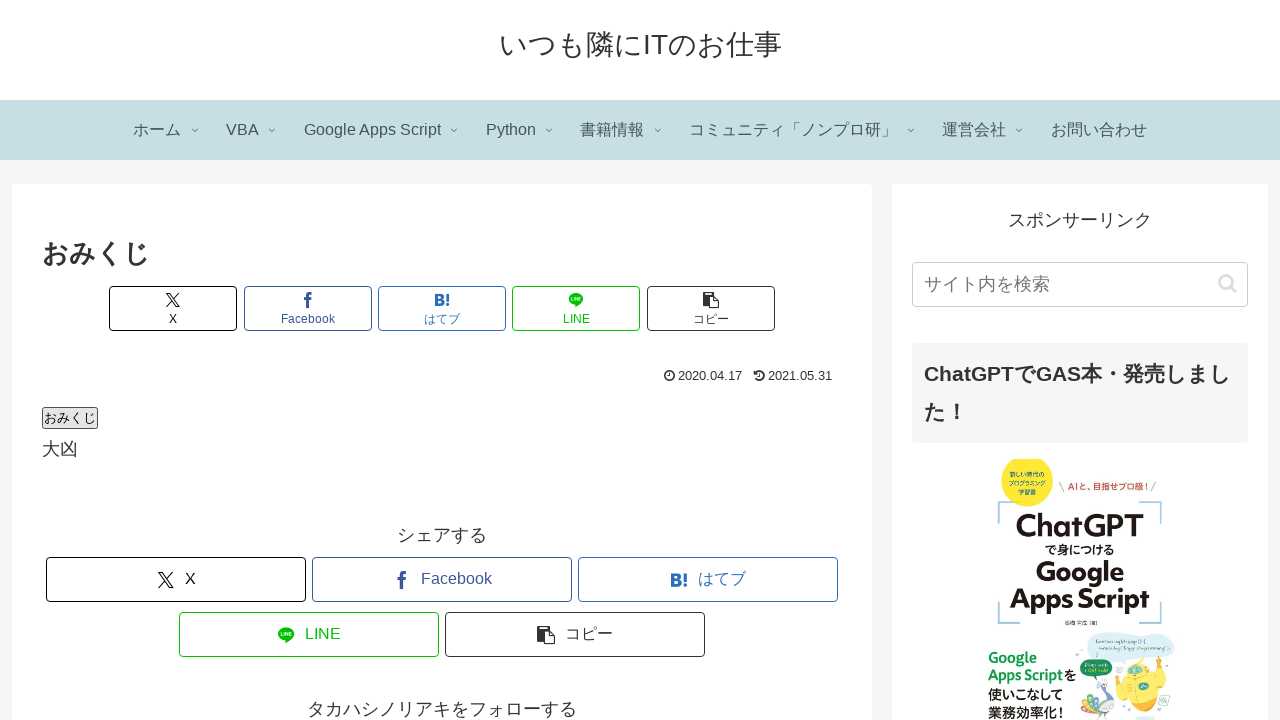

Fortune message appeared
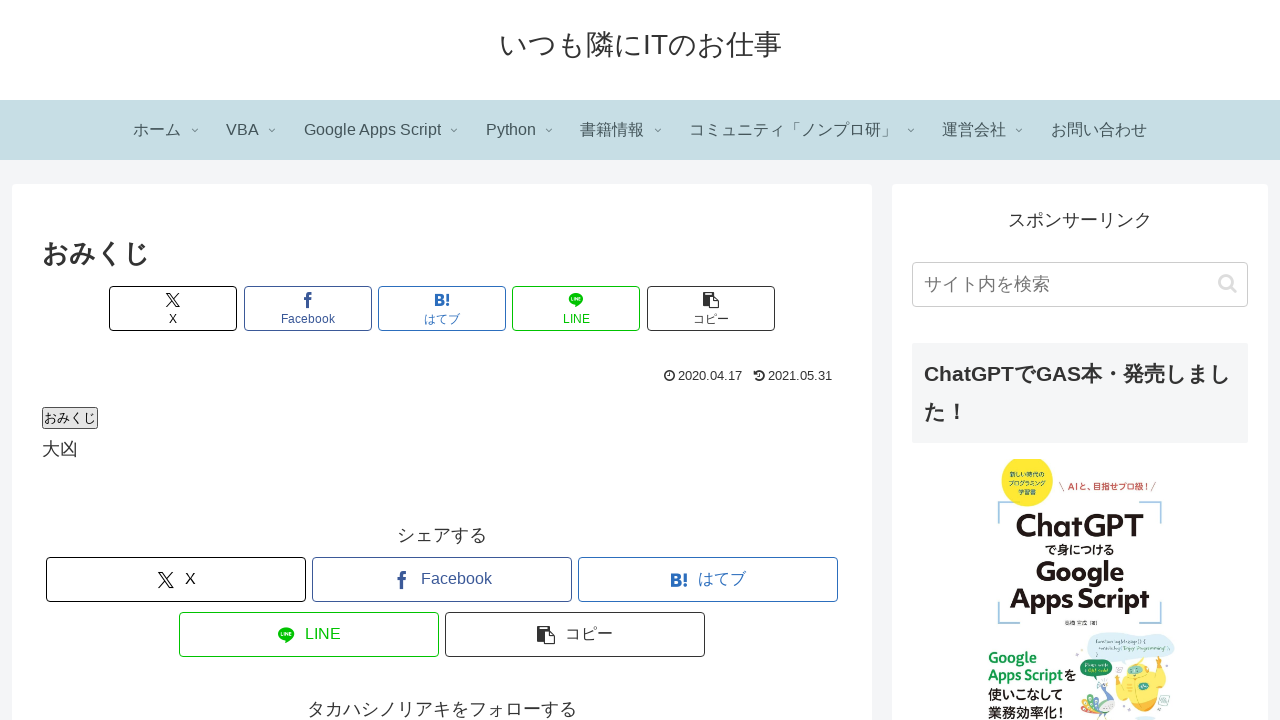

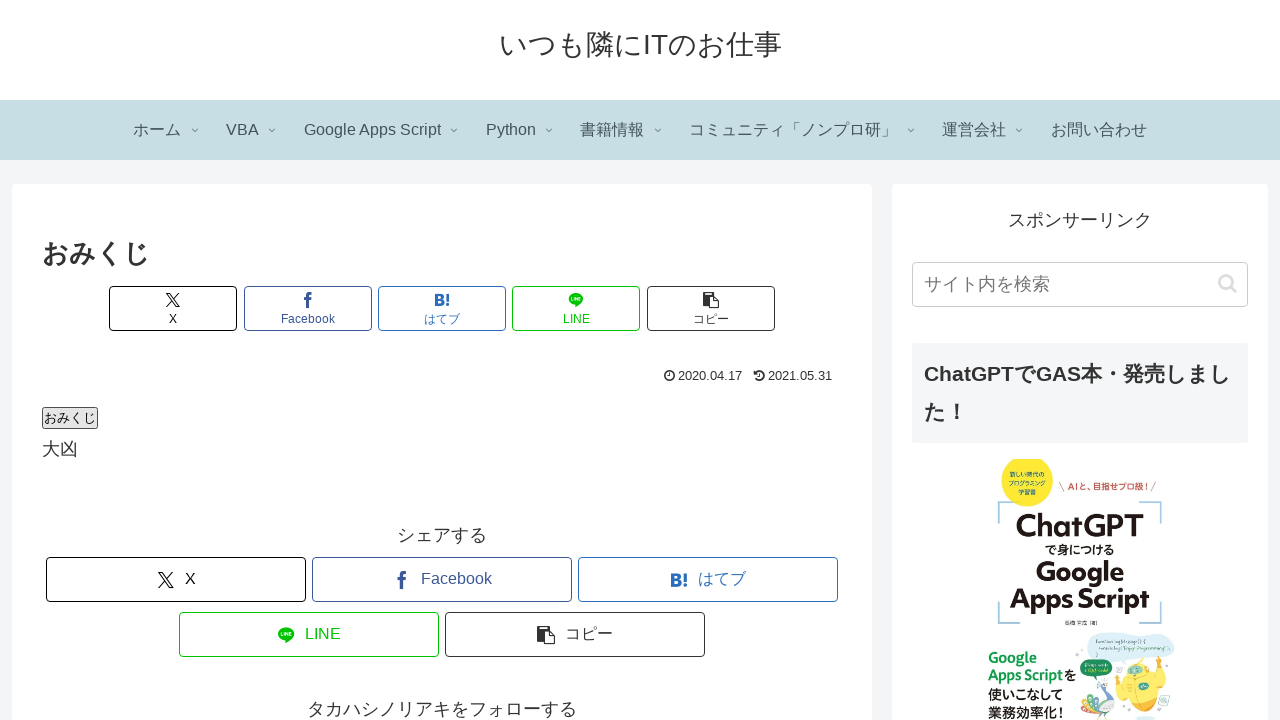